Tests a math exercise form by reading two numbers displayed on the page, calculating their sum, selecting the sum value from a dropdown menu, and submitting the form.

Starting URL: https://suninjuly.github.io/selects1.html

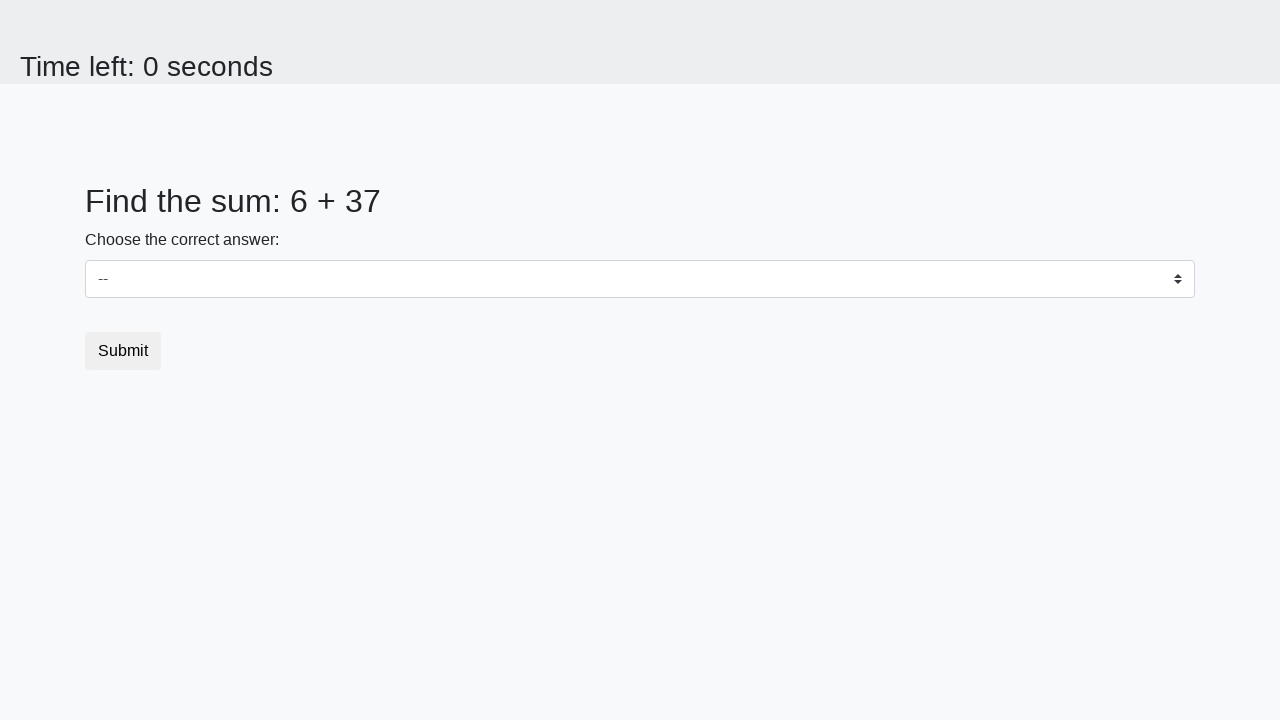

Read first number from page element #num1
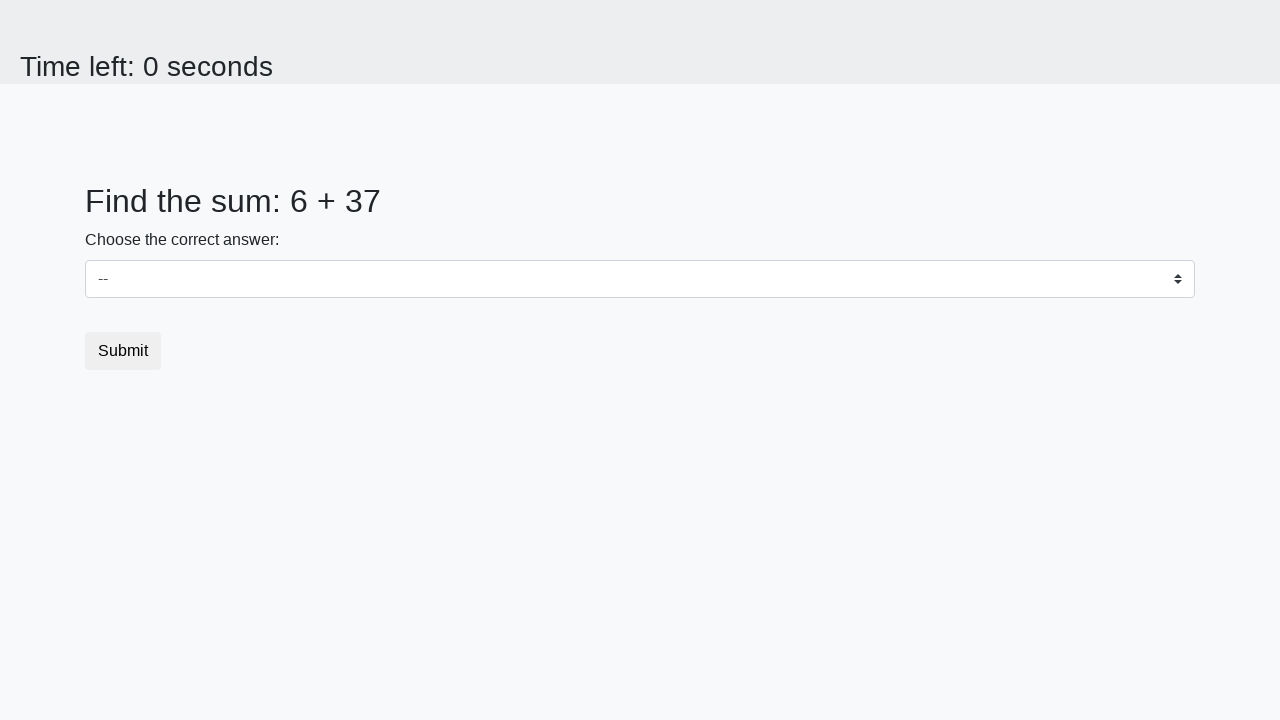

Read second number from page element #num2
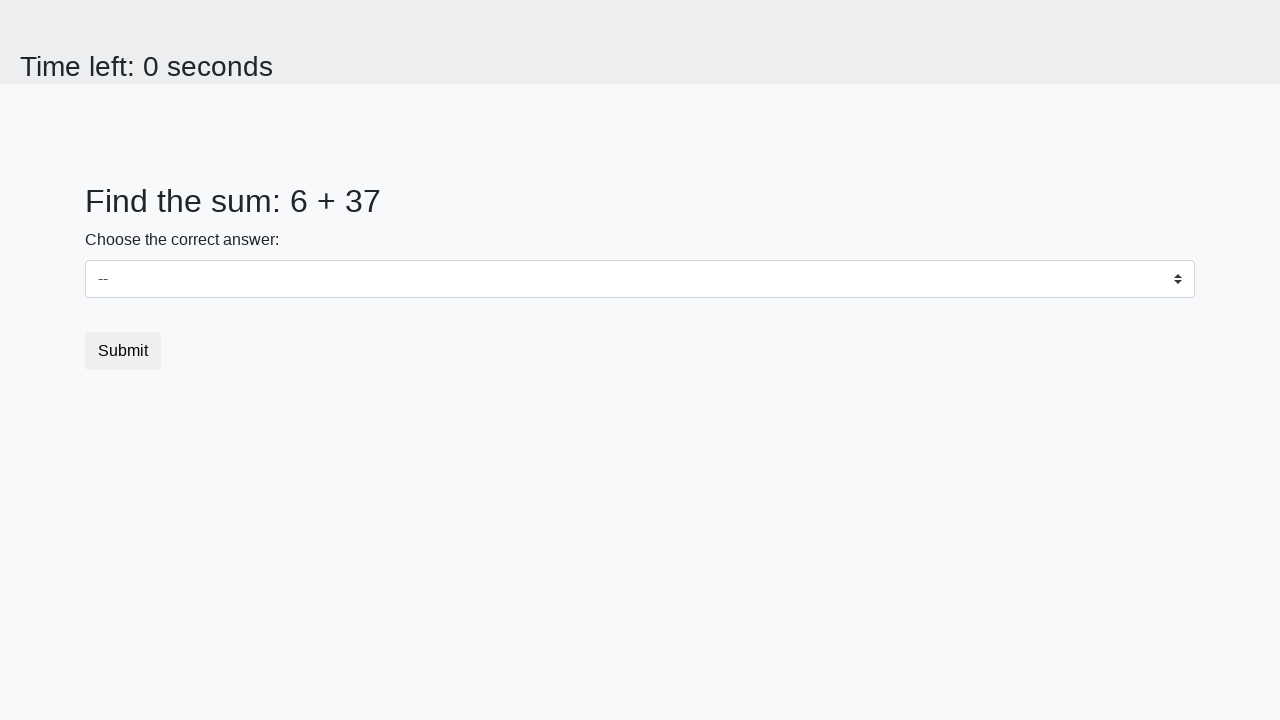

Calculated sum of 6 + 37 = 43
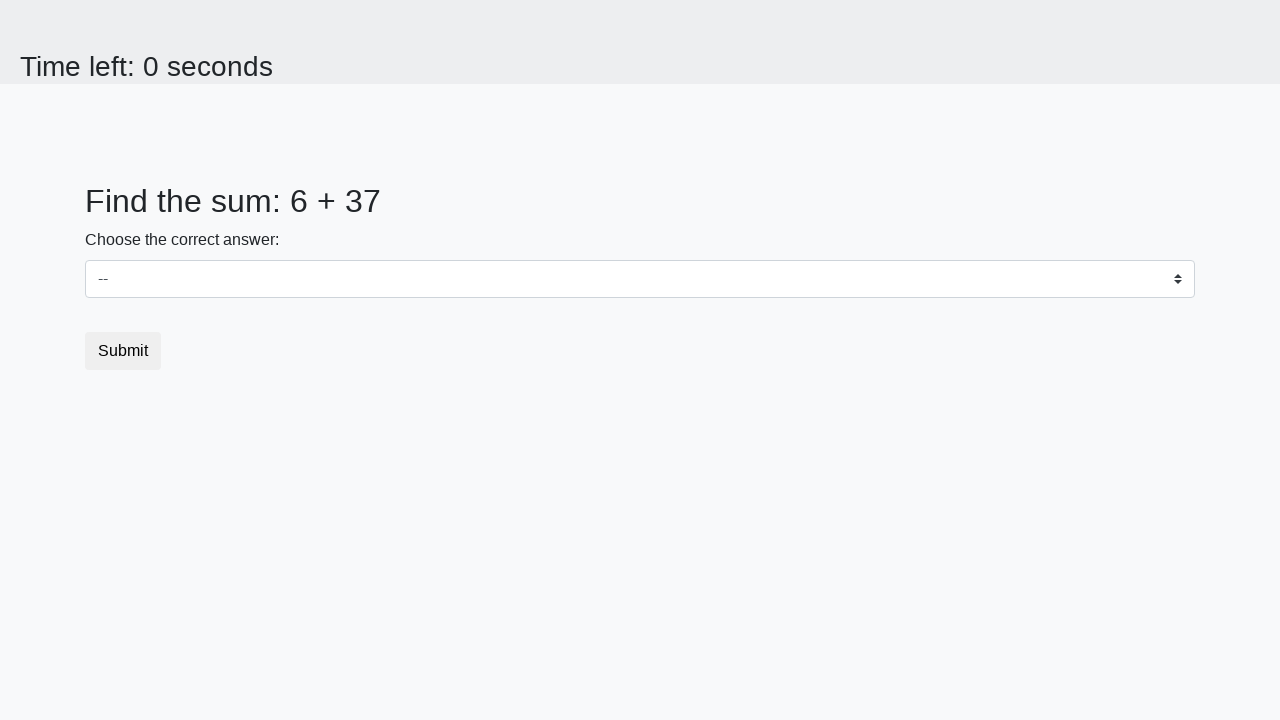

Selected value 43 from dropdown menu on #dropdown
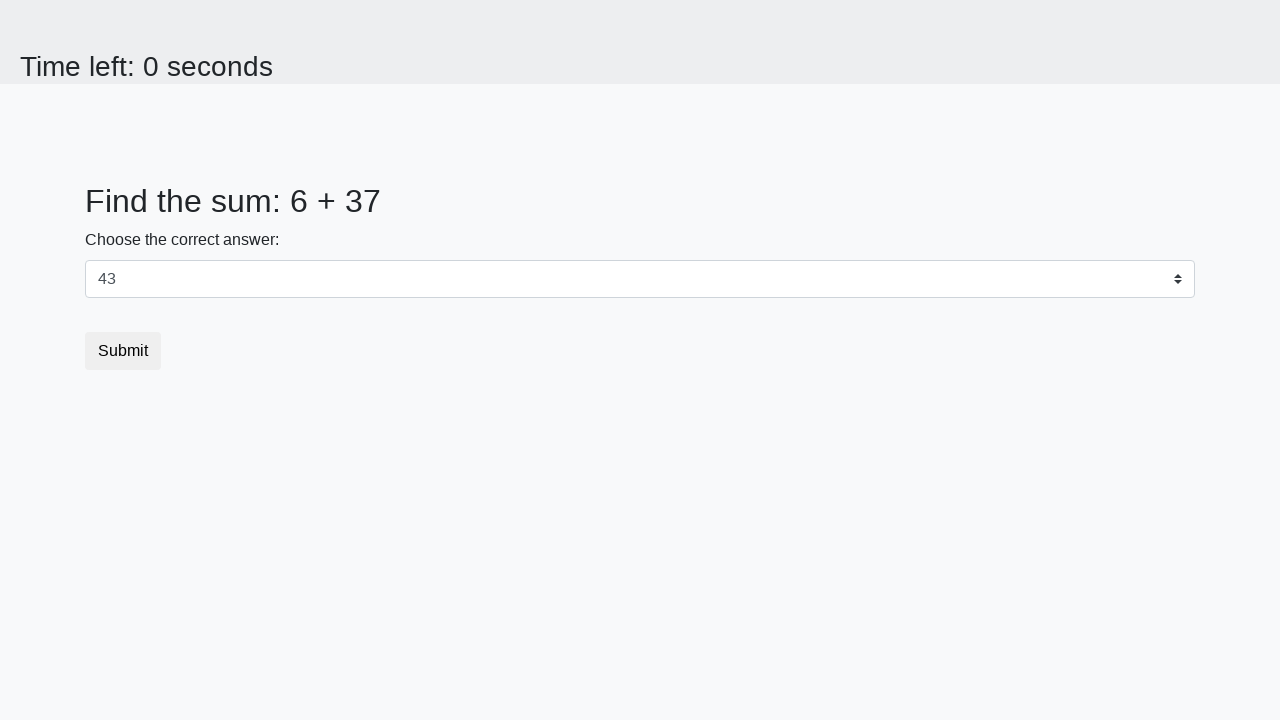

Clicked submit button to submit the form at (123, 351) on .btn
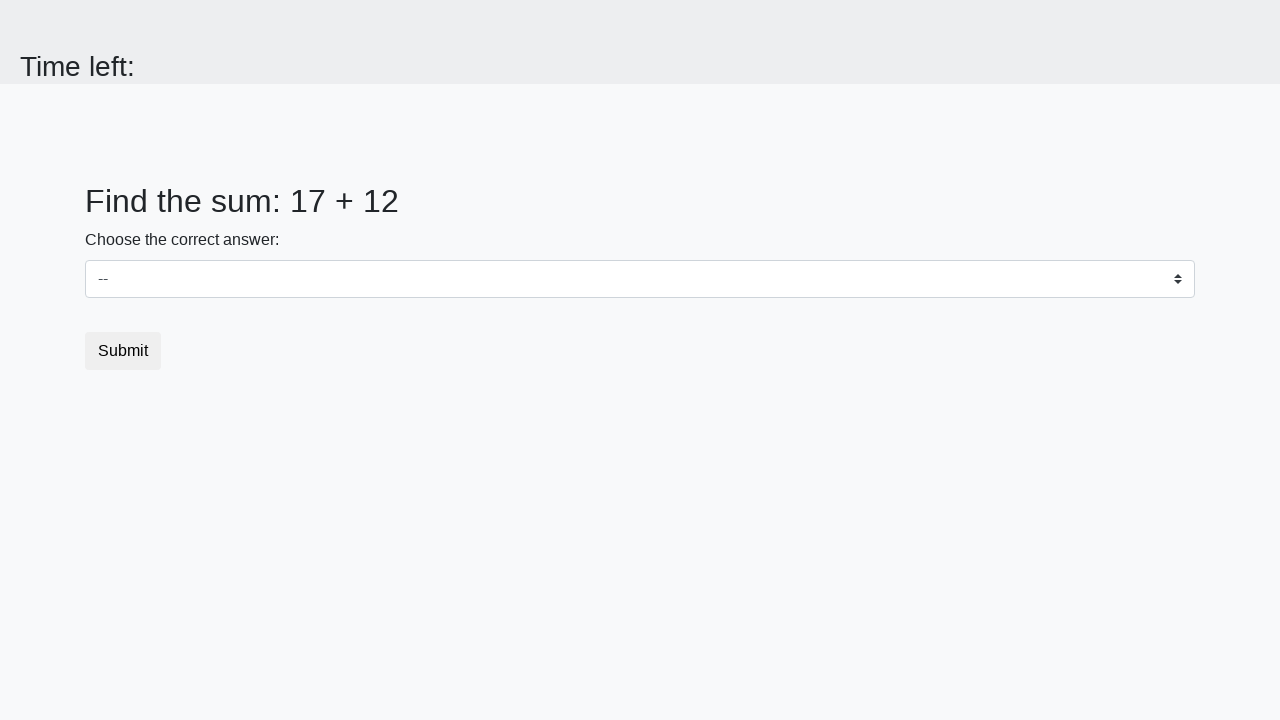

Waited 2 seconds for page response
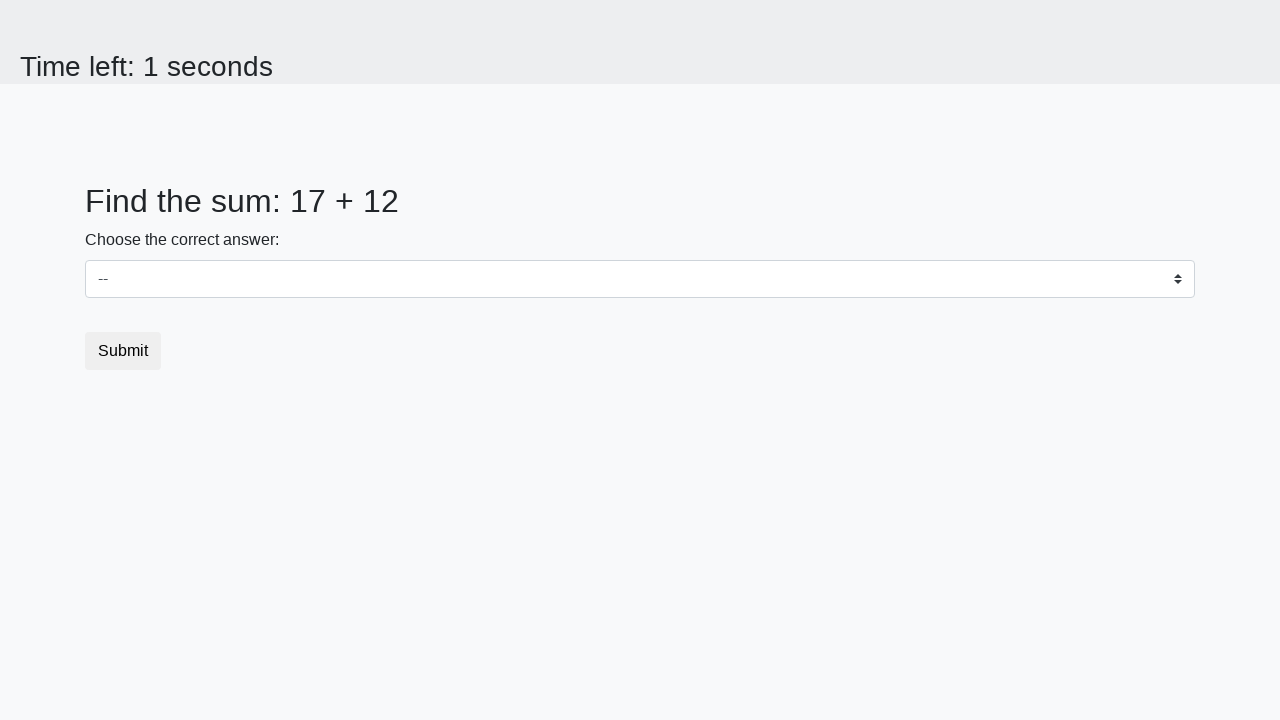

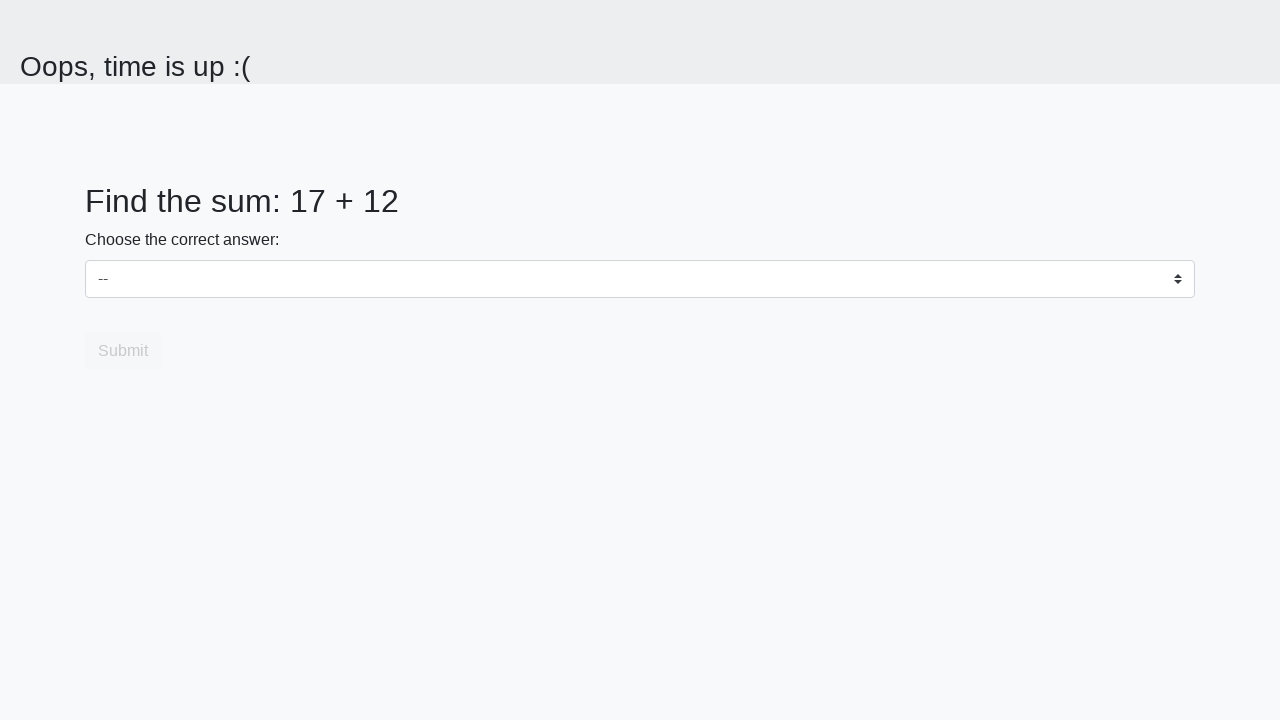